Tests the registration page by clicking the Register link and verifying the maxlength attribute of the password field

Starting URL: http://eaapp.somee.com/

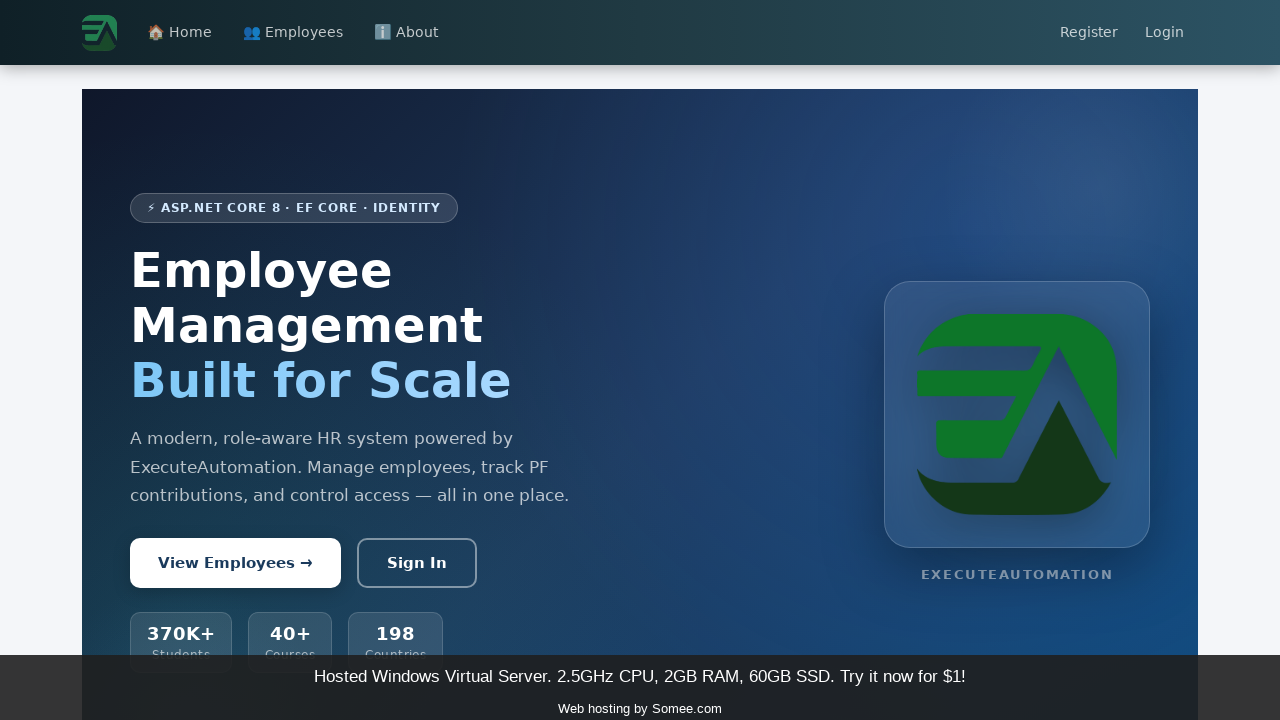

Clicked Register link at (1089, 33) on text=Register
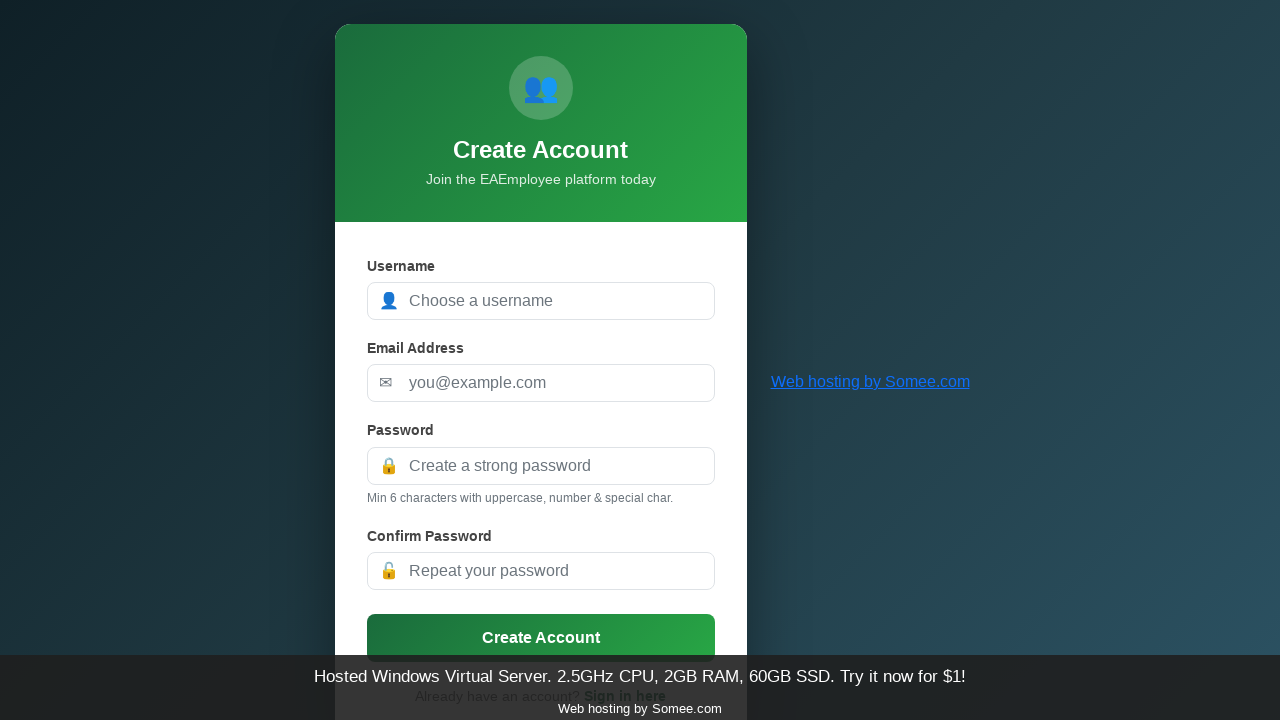

Registration page loaded and password field found
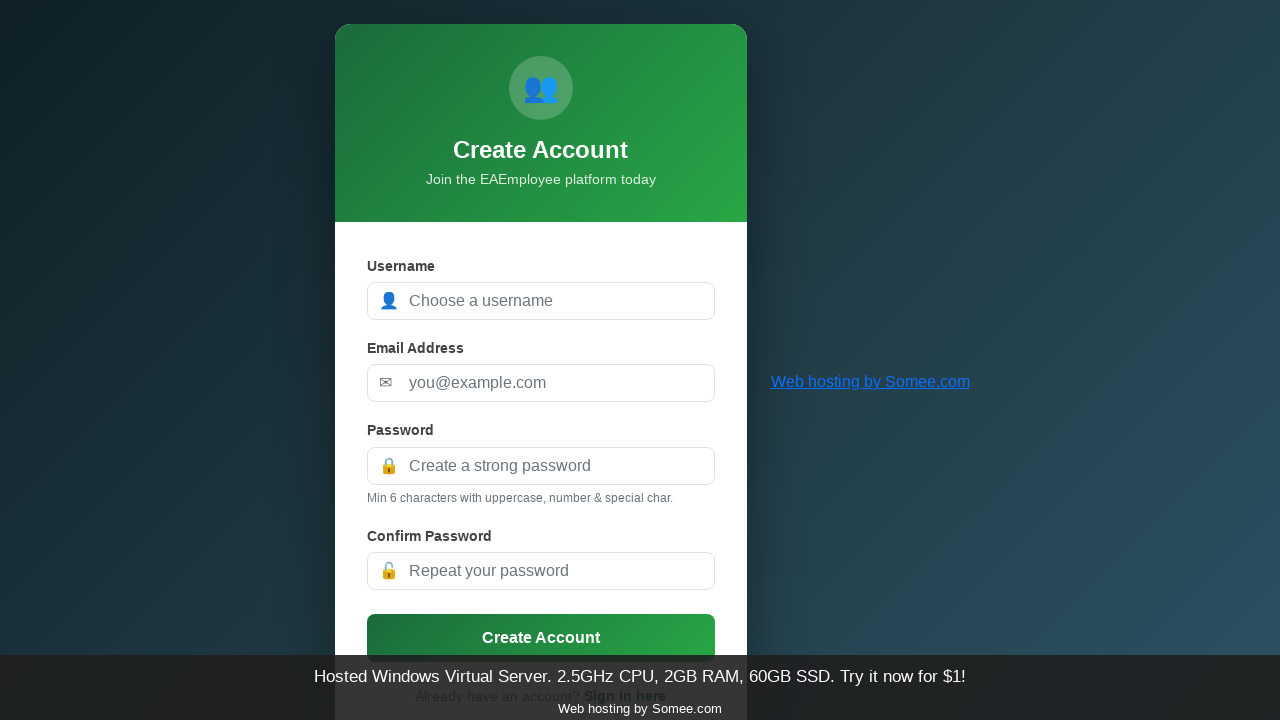

Retrieved maxlength attribute of password field: 100
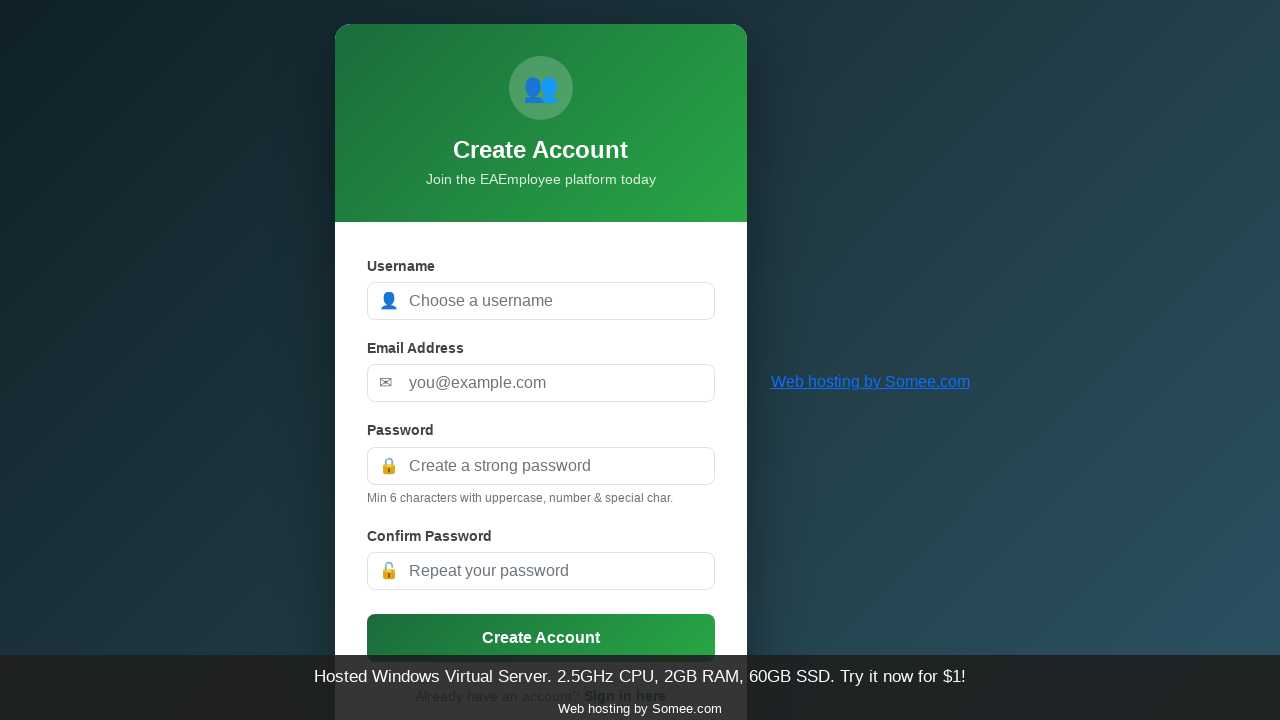

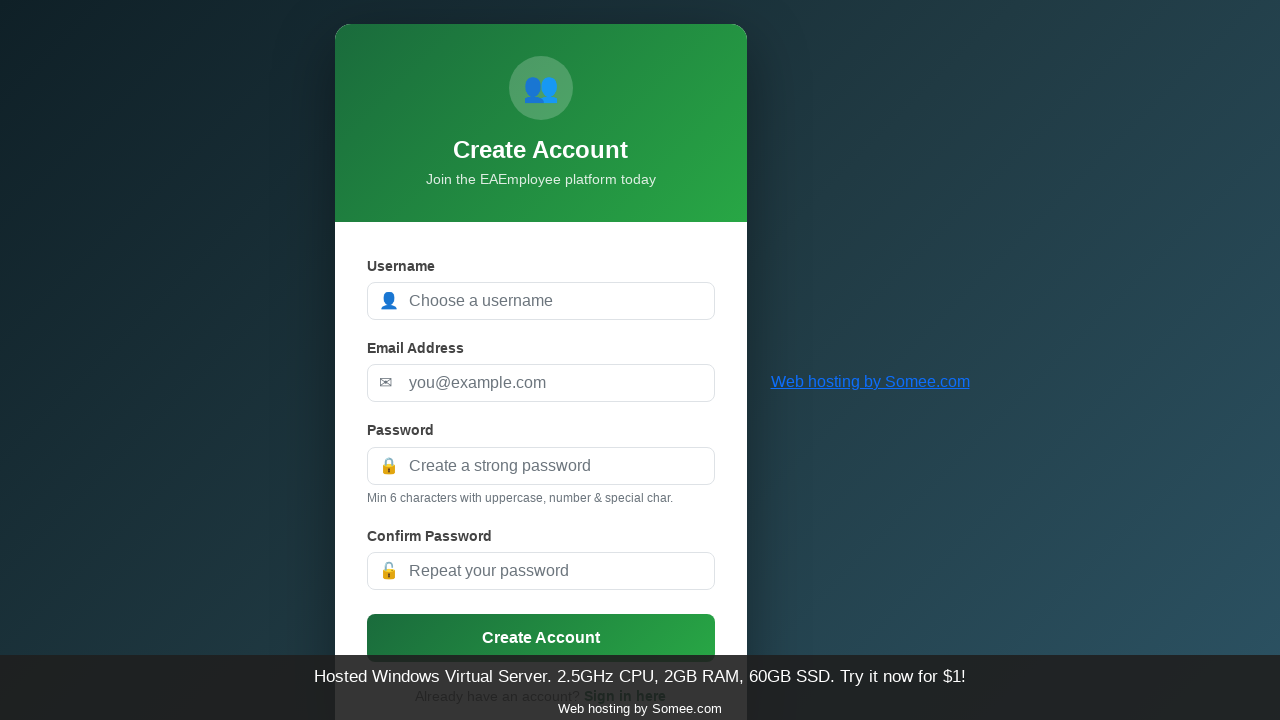